Tests checkbox selection state by checking if it's selected before and after clicking it

Starting URL: http://the-internet.herokuapp.com/dynamic_controls

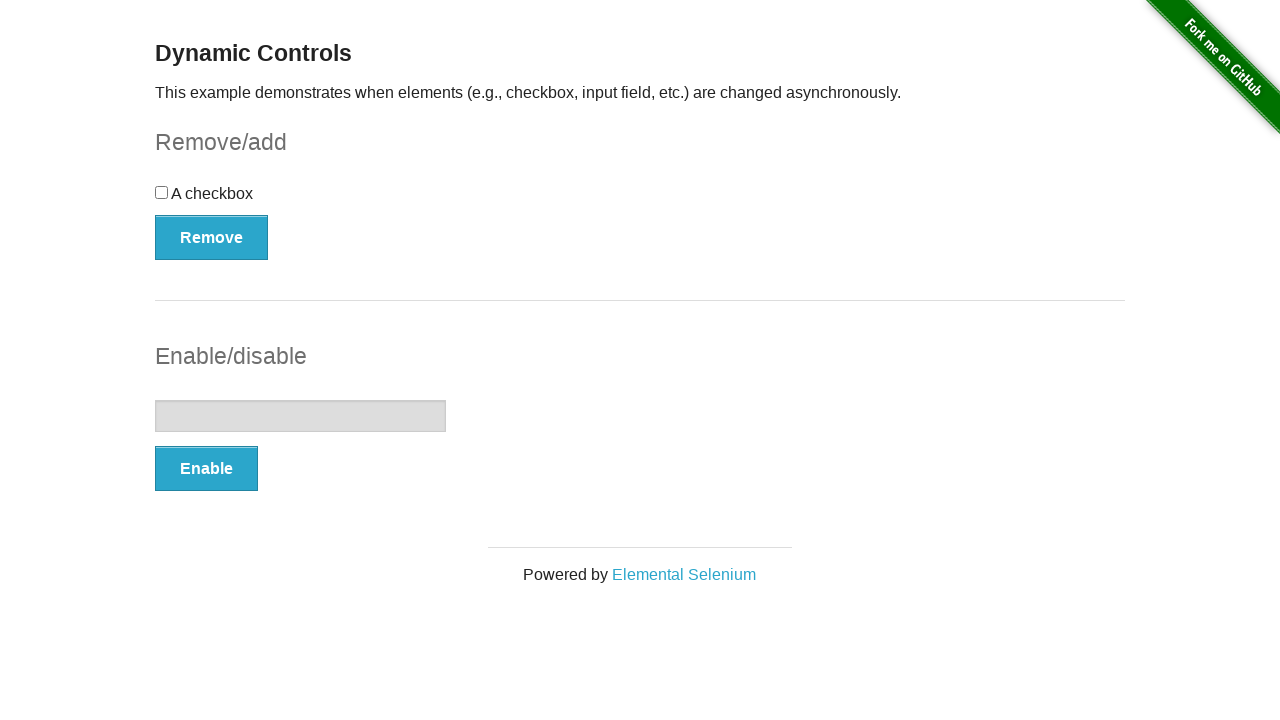

Located checkbox element on the page
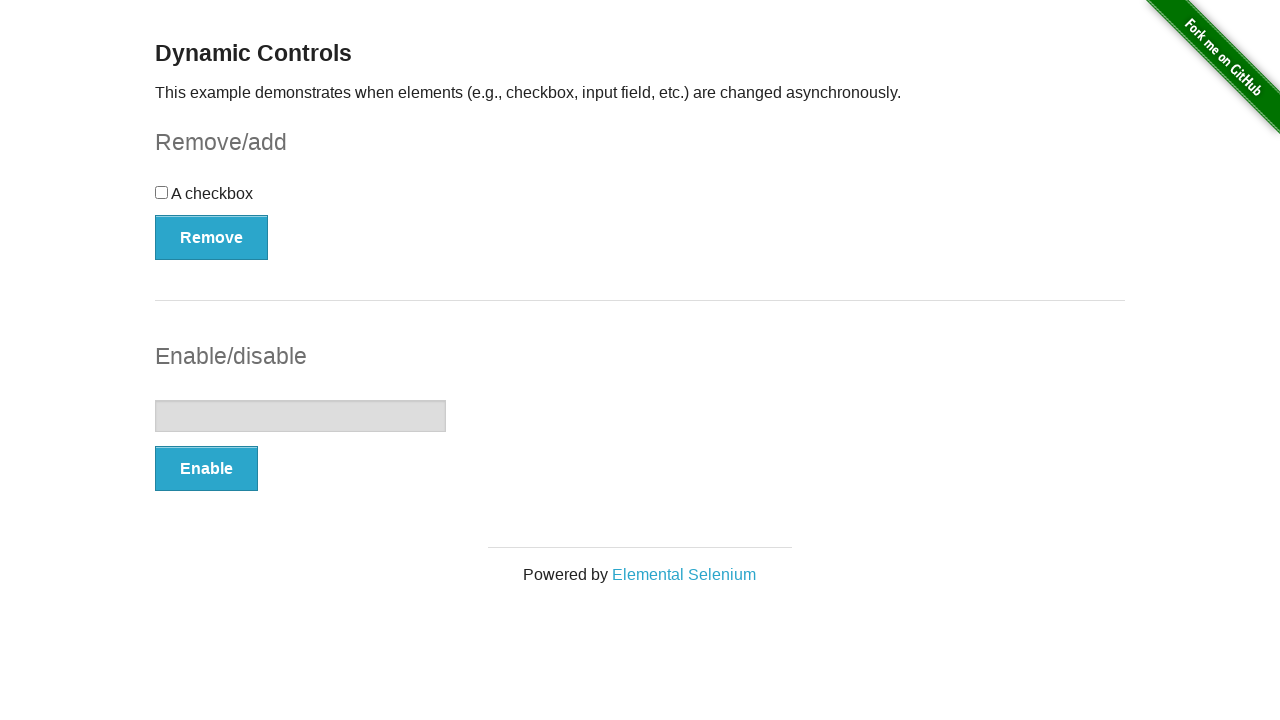

Checked initial checkbox state: False
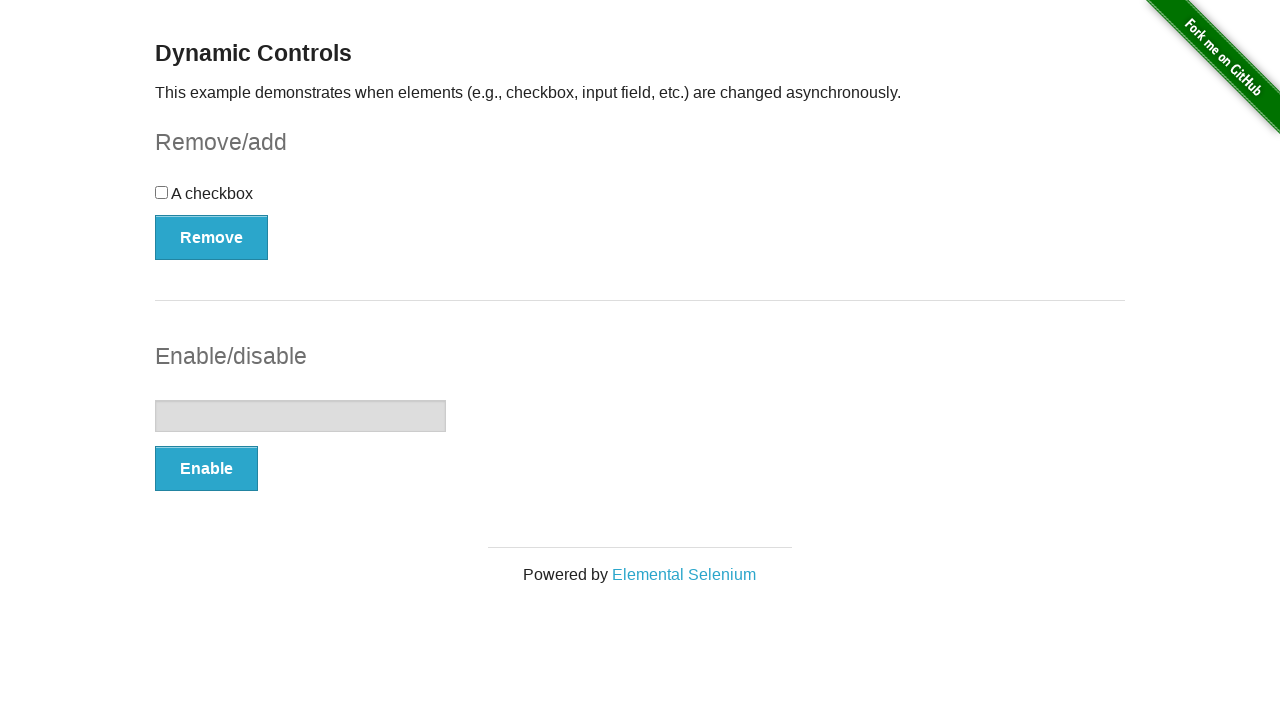

Clicked checkbox to toggle its state at (162, 192) on xpath=//input[@type='checkbox']
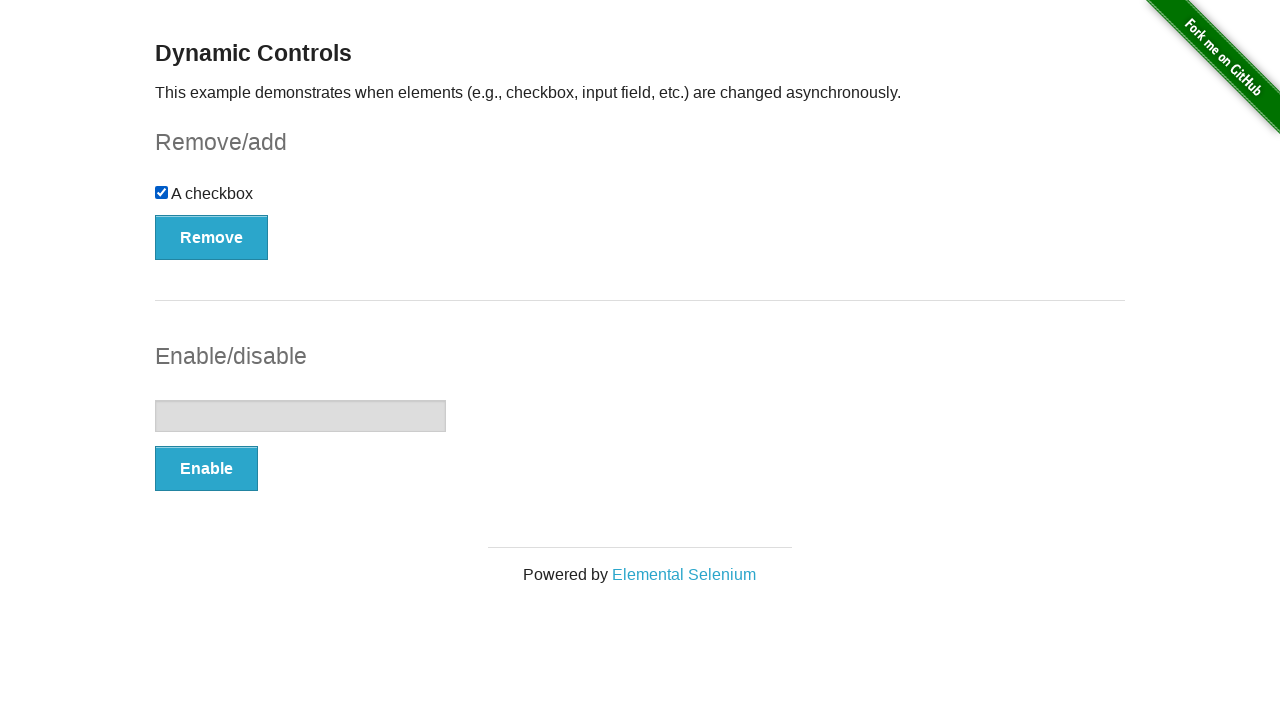

Checked final checkbox state: True
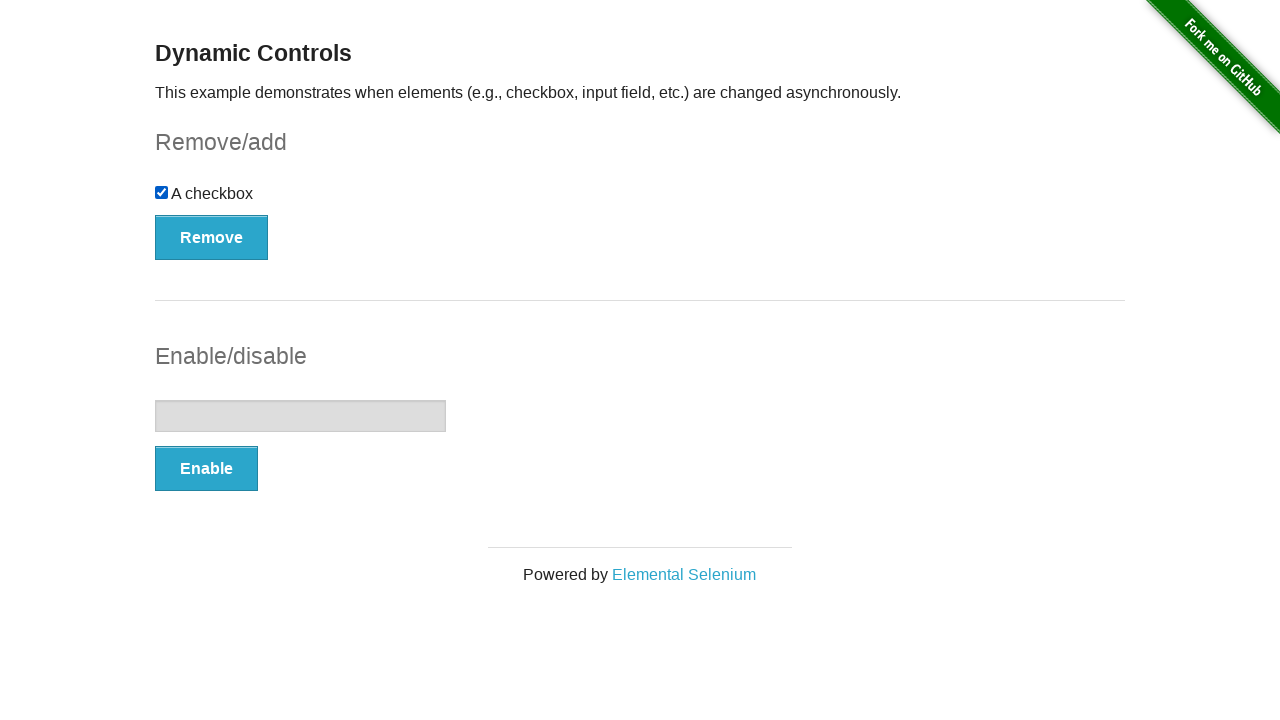

Assertion passed: checkbox state changed from False to True
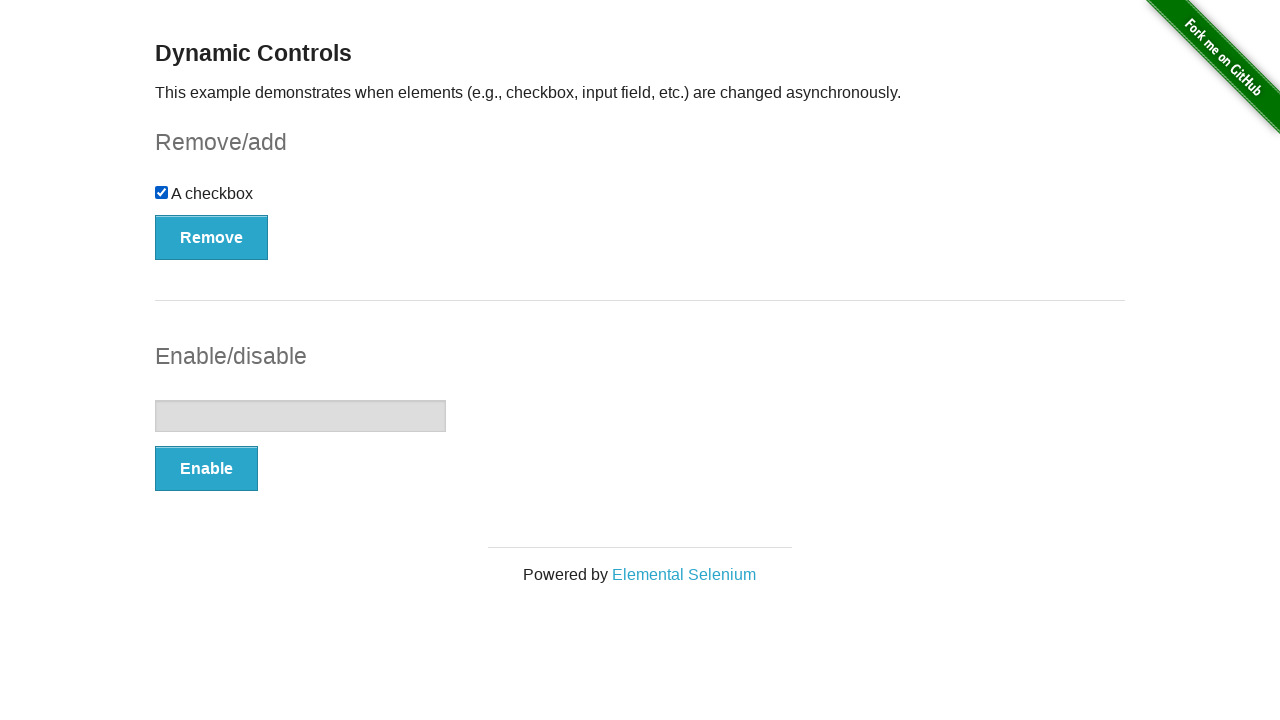

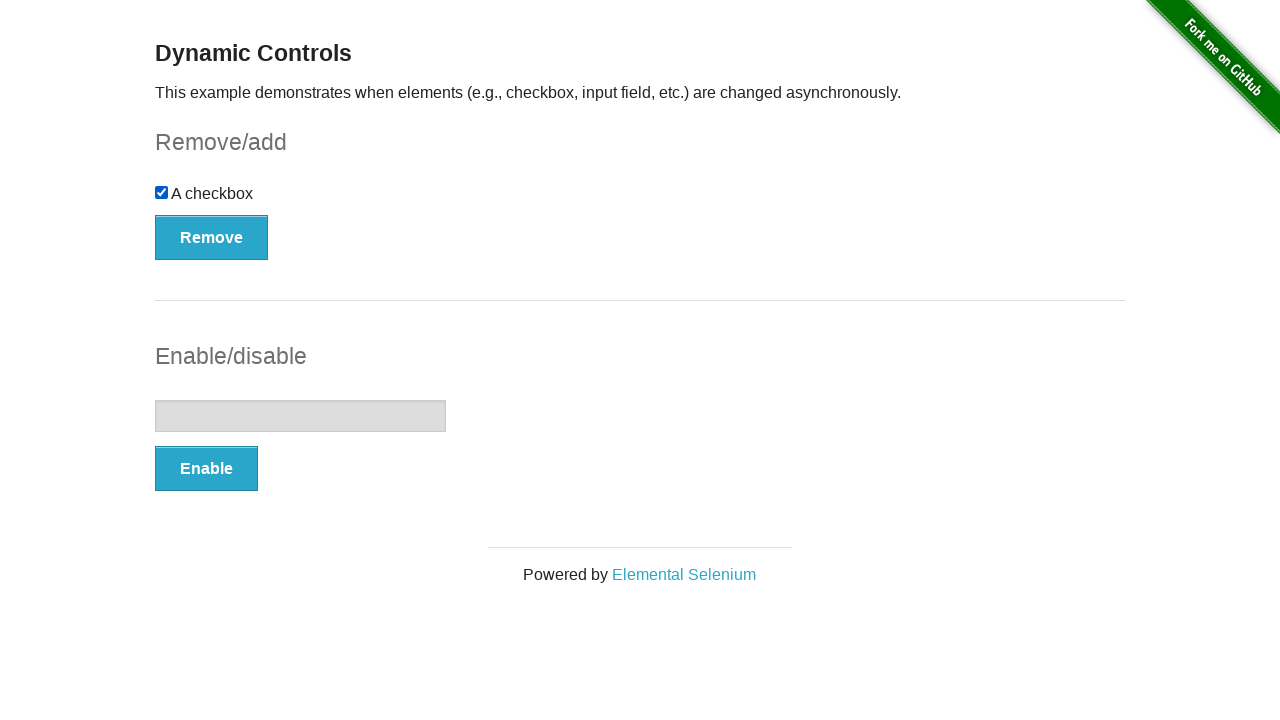